Tests interaction with multiple frames on a page by locating and filling input fields within 5 different frames

Starting URL: https://ui.vision/demo/webtest/frames/

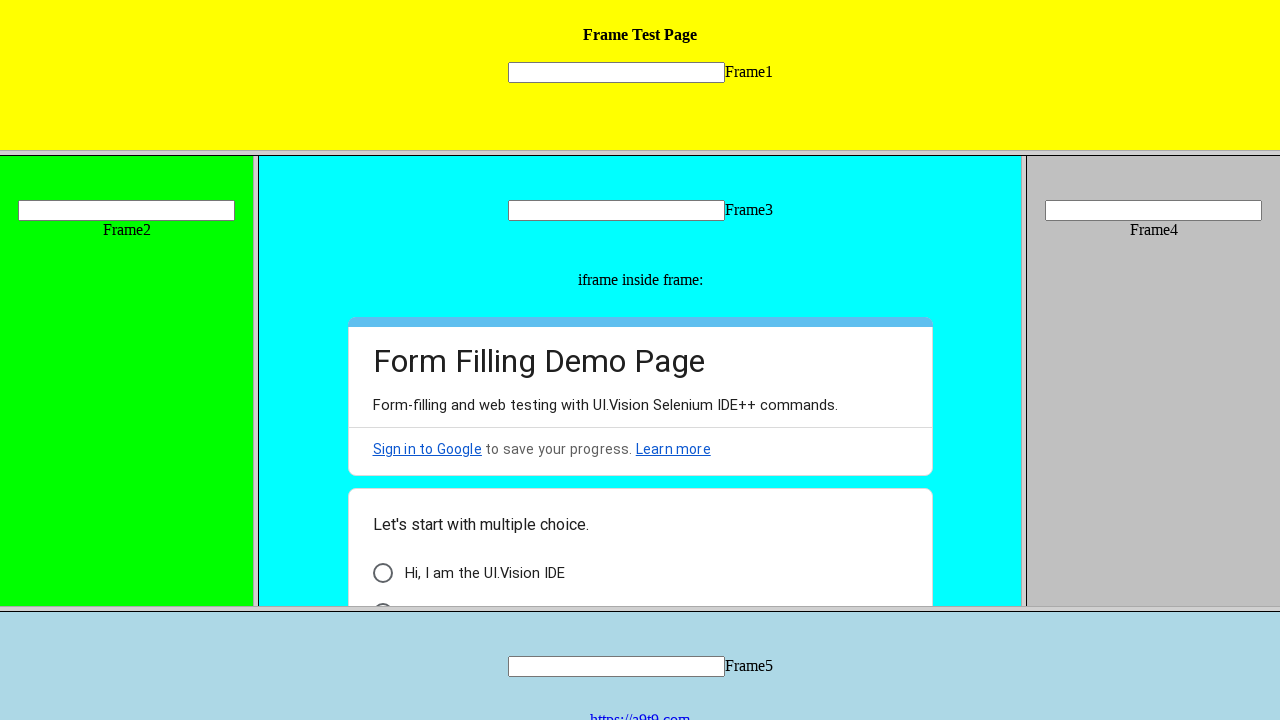

Located frame 1
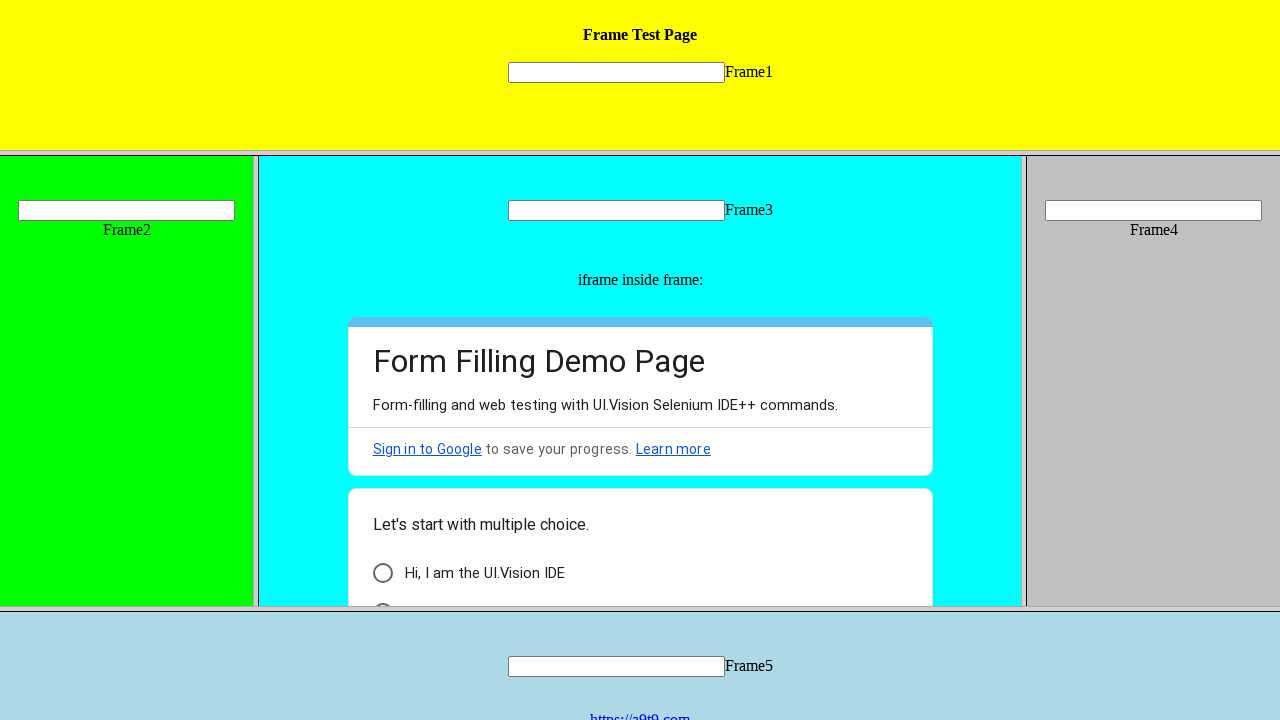

Filled input field in frame 1 with 'Marco' on frame[src='frame_1.html'] >> internal:control=enter-frame >> input[name='mytext1
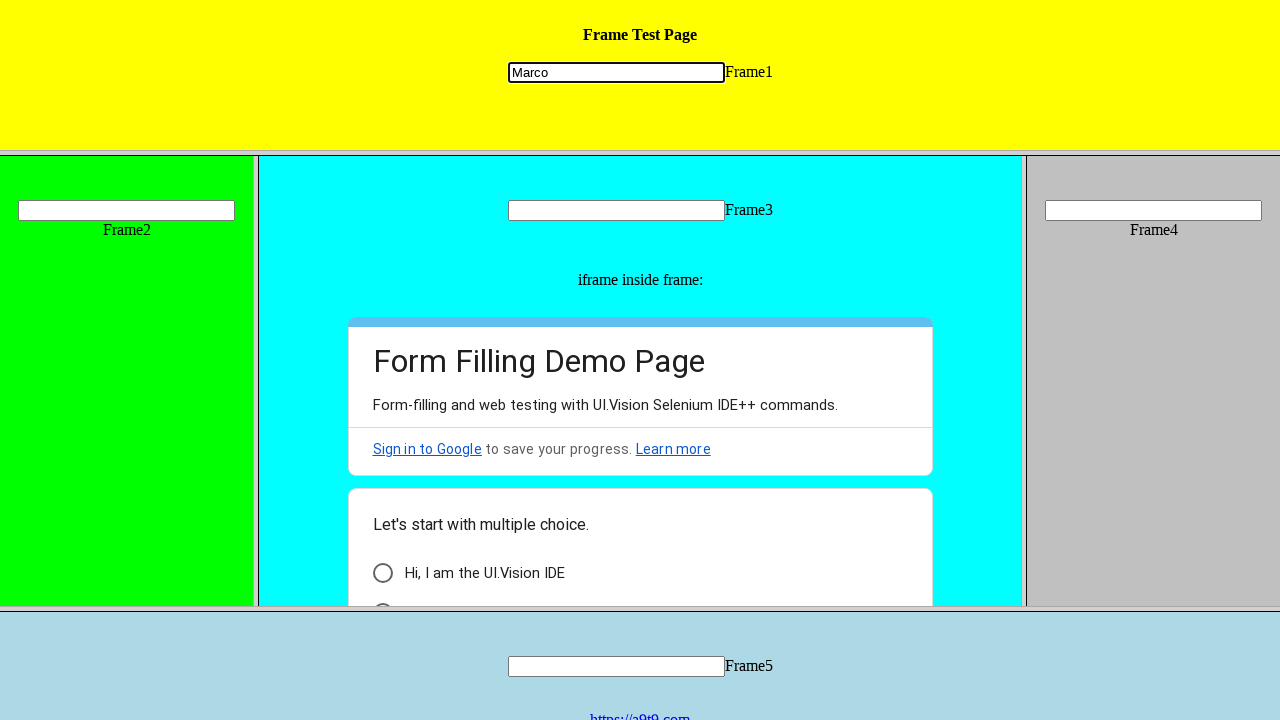

Located frame 2
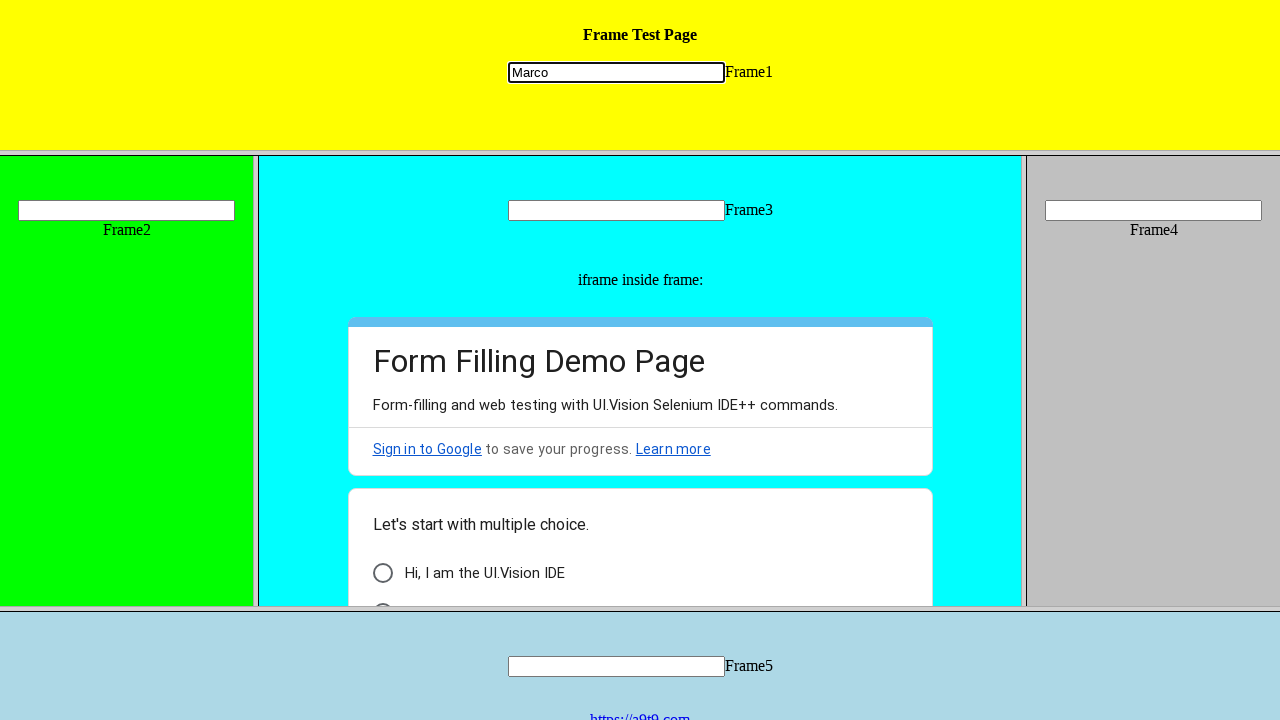

Filled input field in frame 2 with 'Elena' on frame[src='frame_2.html'] >> internal:control=enter-frame >> input[name='mytext2
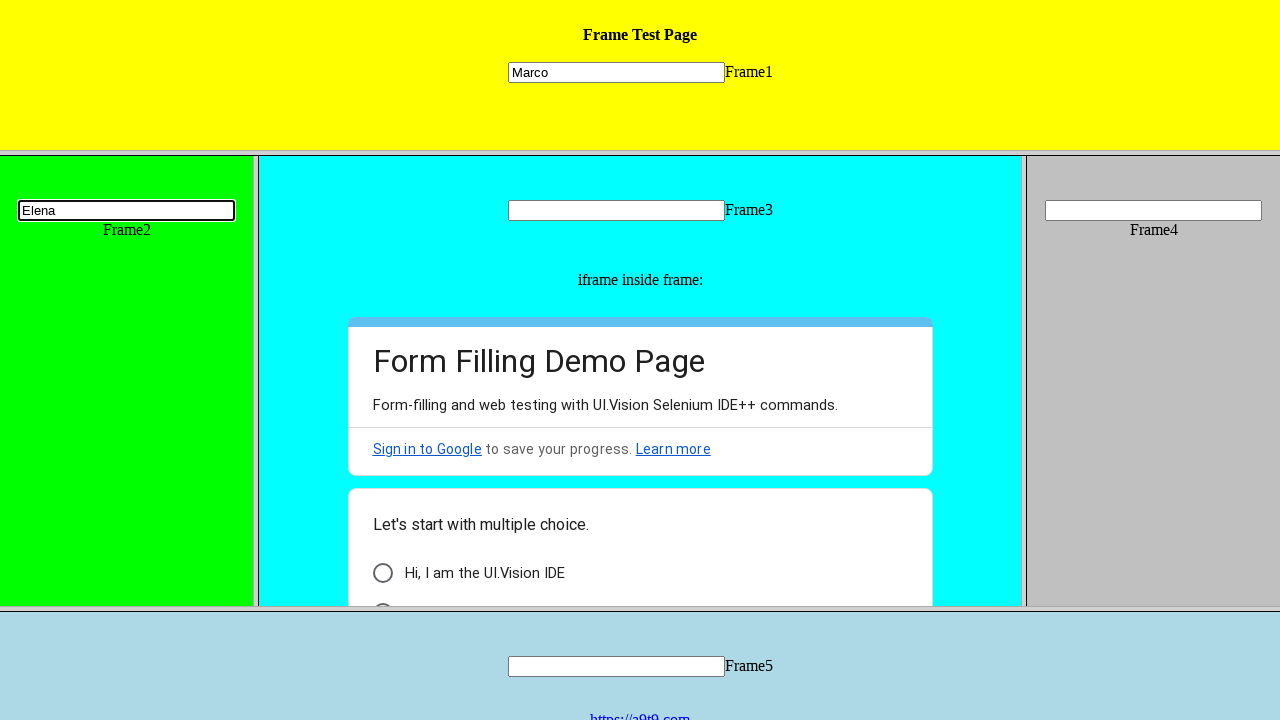

Located frame 3
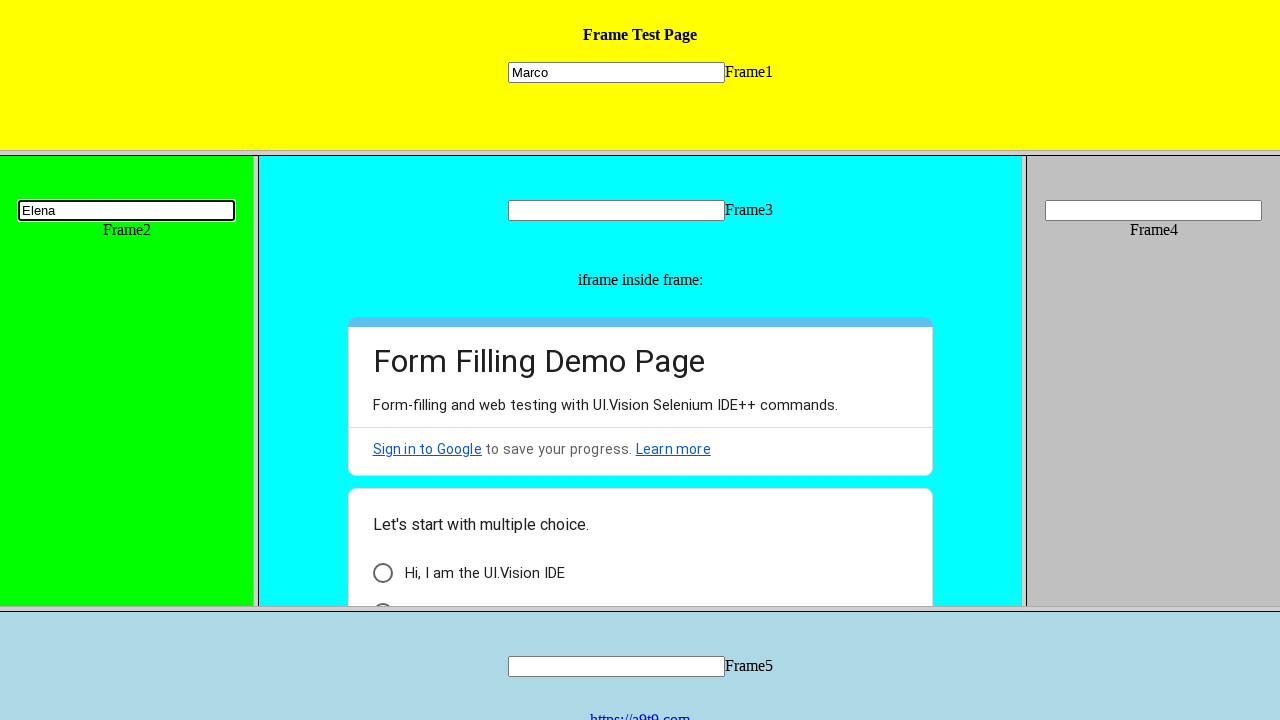

Filled input field in frame 3 with 'Carlos' on frame[src='frame_3.html'] >> internal:control=enter-frame >> input[name='mytext3
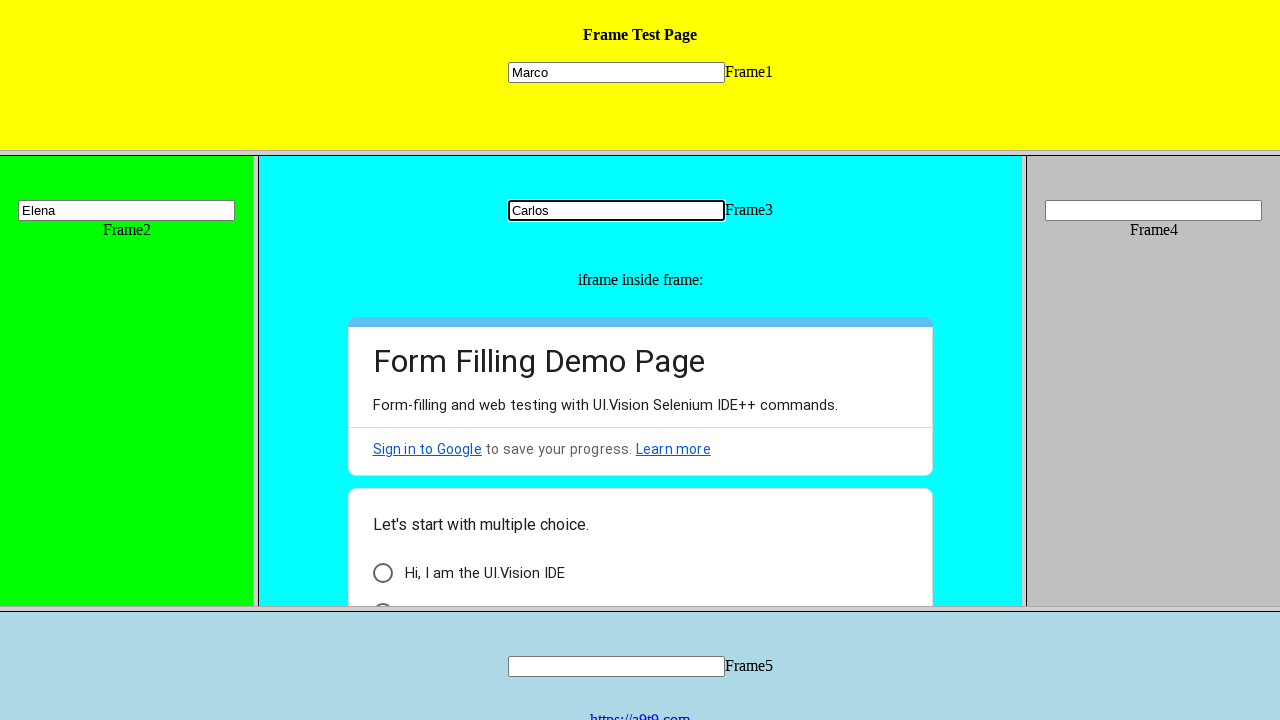

Located frame 4
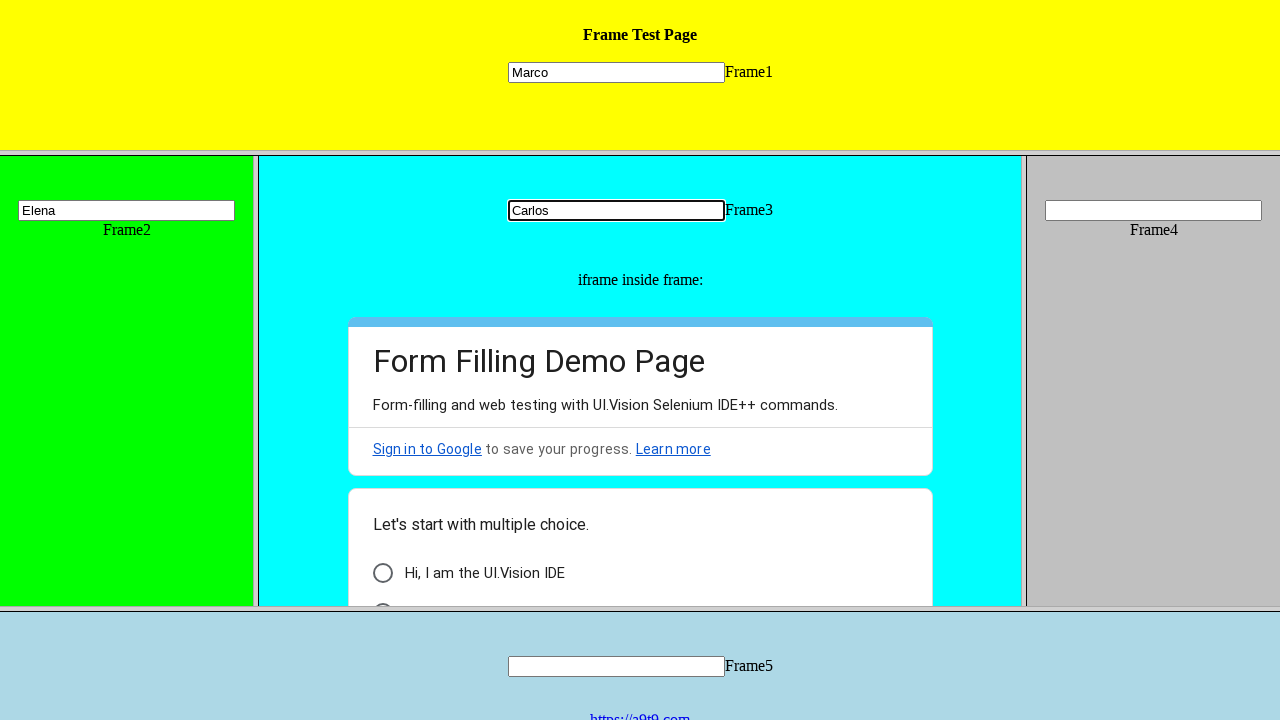

Filled input field in frame 4 with 'Priya' on frame[src='frame_4.html'] >> internal:control=enter-frame >> input[name='mytext4
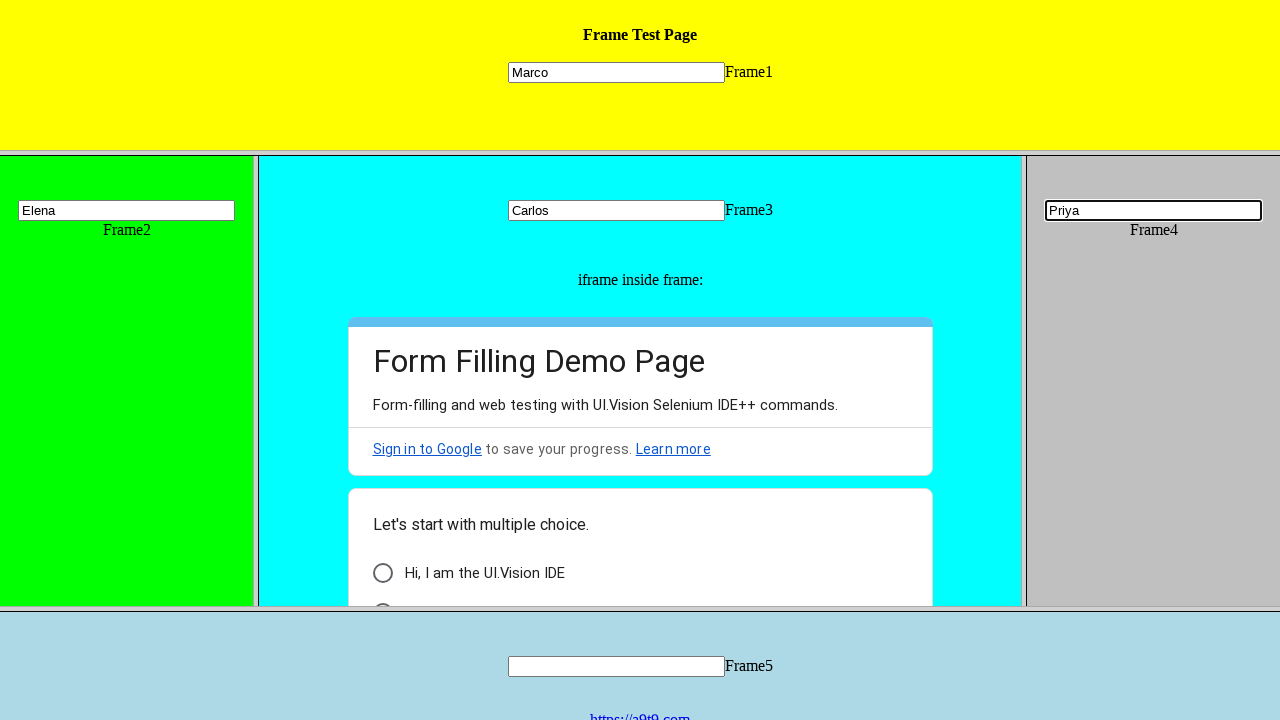

Located frame 5
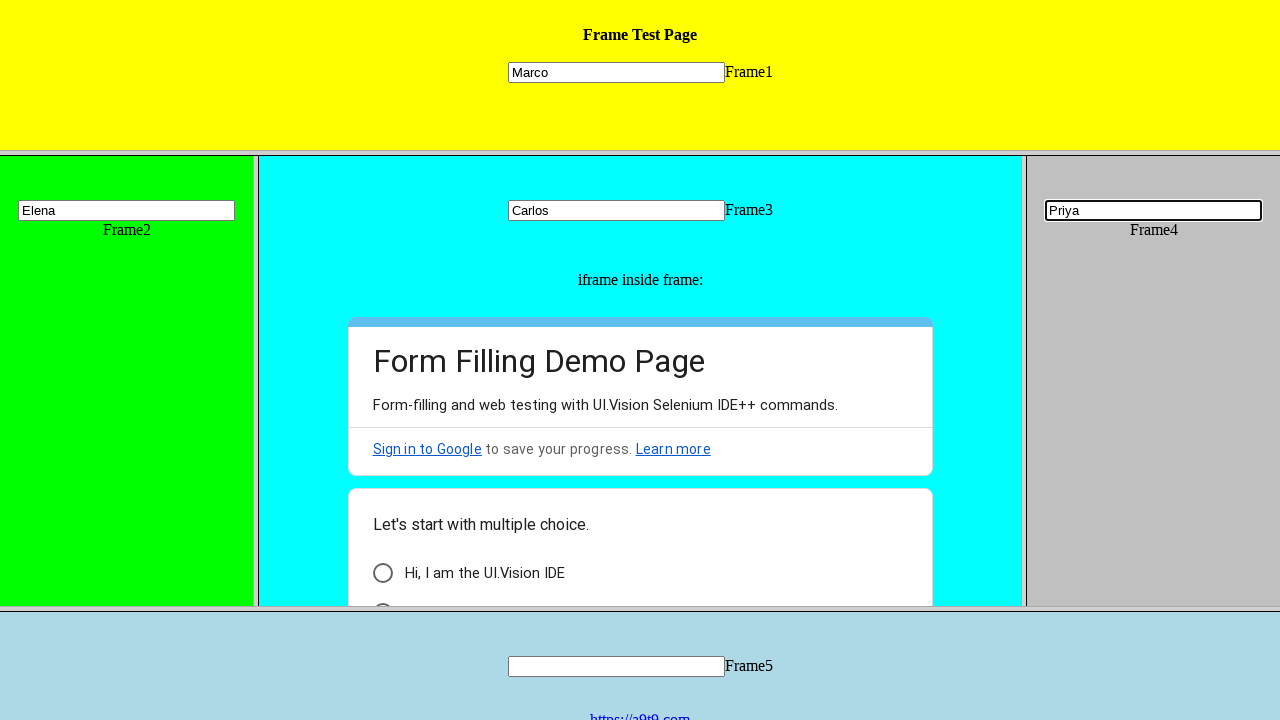

Filled input field in frame 5 with 'Jordan' on frame[src='frame_5.html'] >> internal:control=enter-frame >> input[name='mytext5
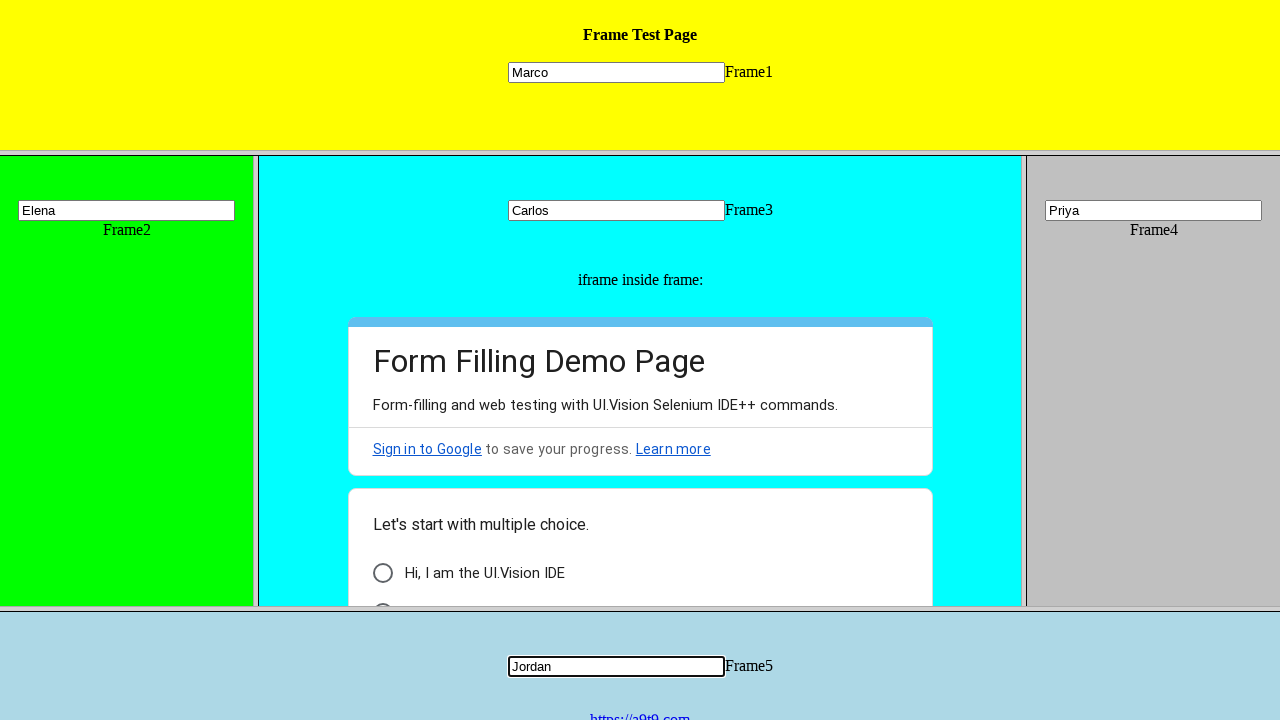

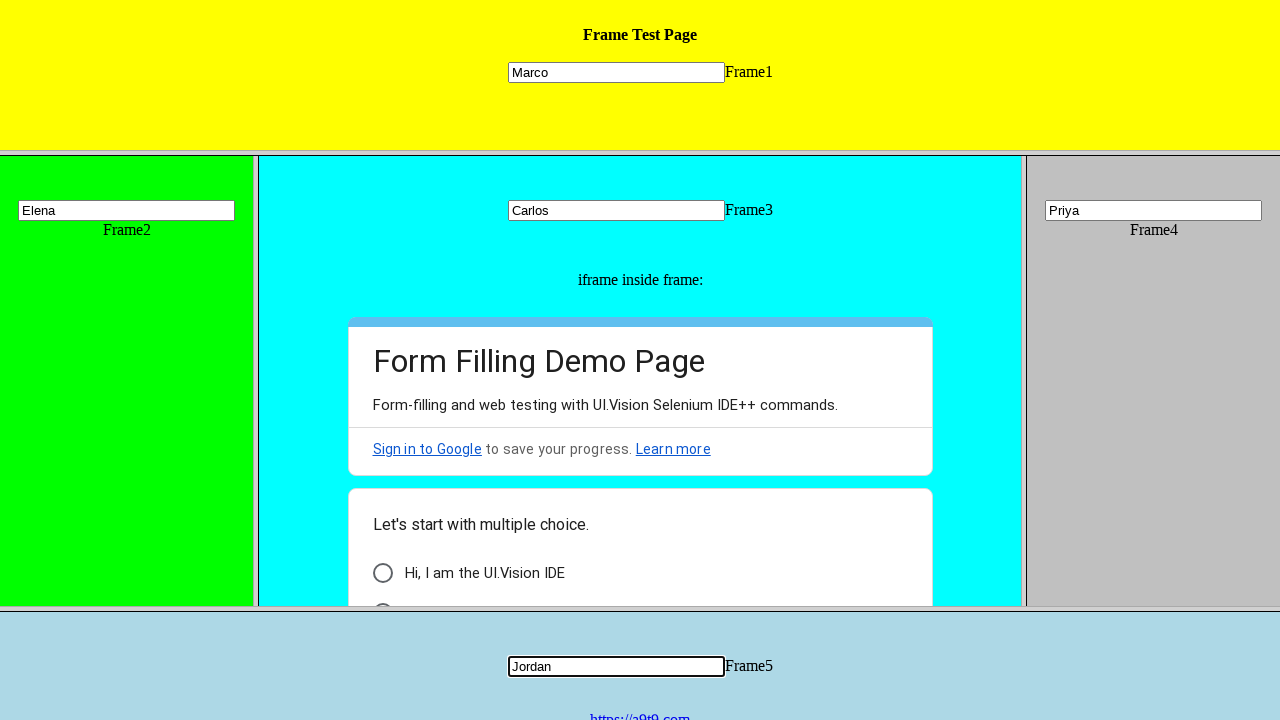